Tests element visibility and interacts with form elements based on their display status

Starting URL: https://automationfc.github.io/basic-form/index.html

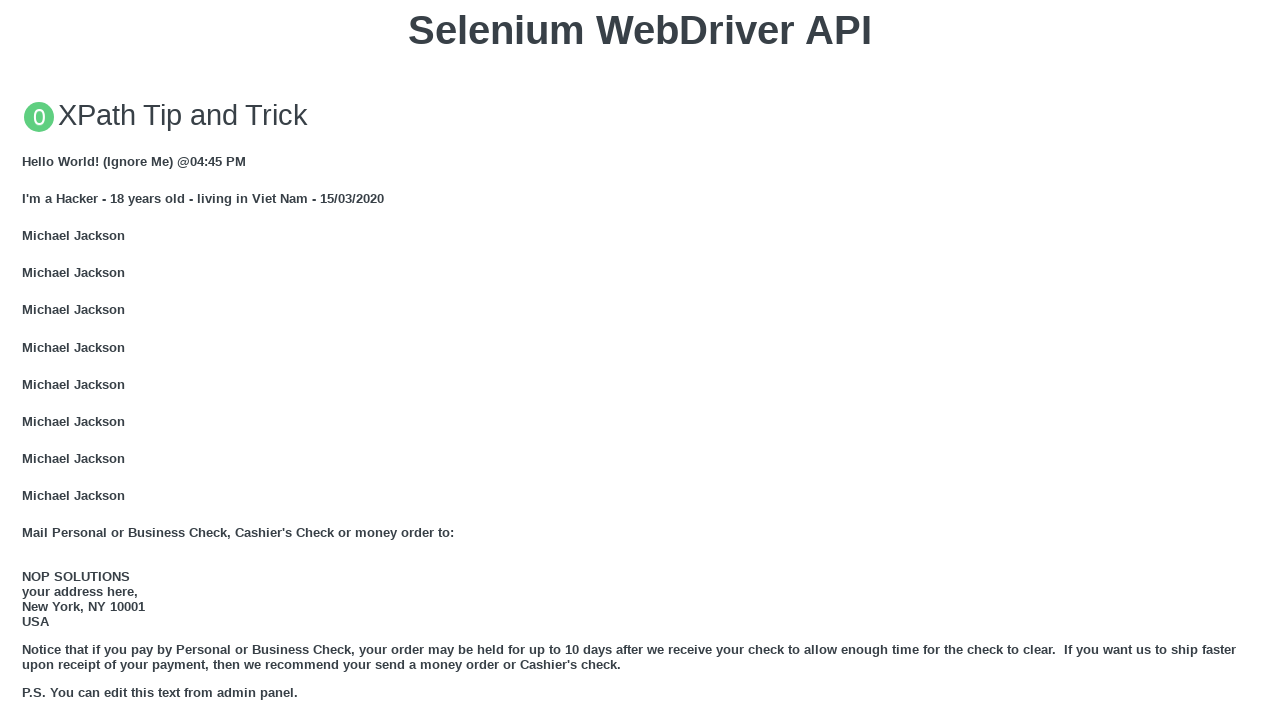

Email textbox is visible
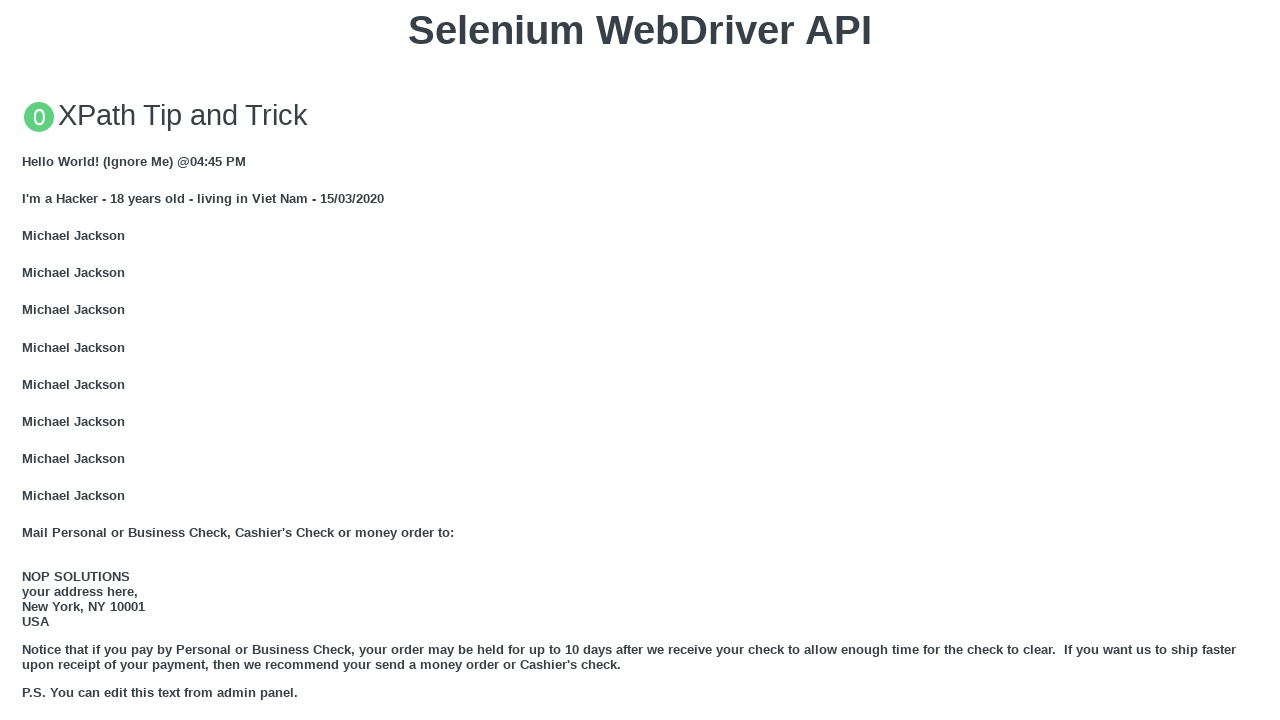

Filled email textbox with 'Automation FC' on #mail
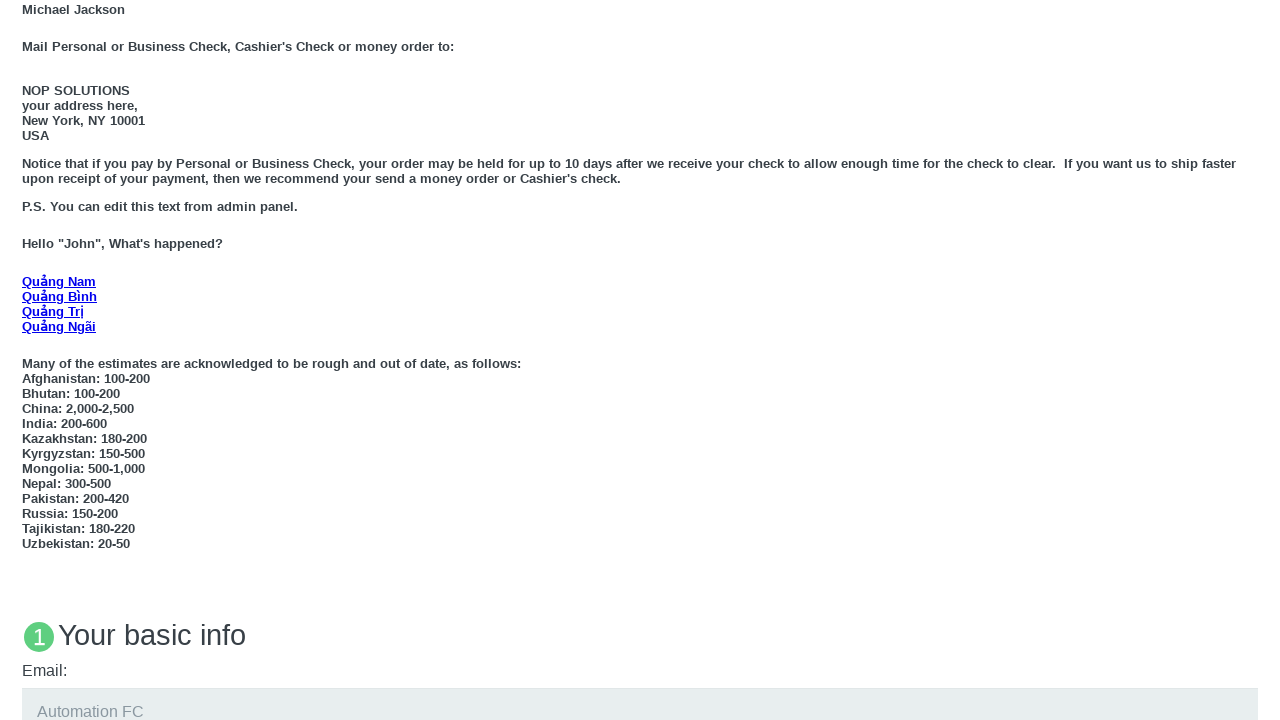

Education textarea is visible
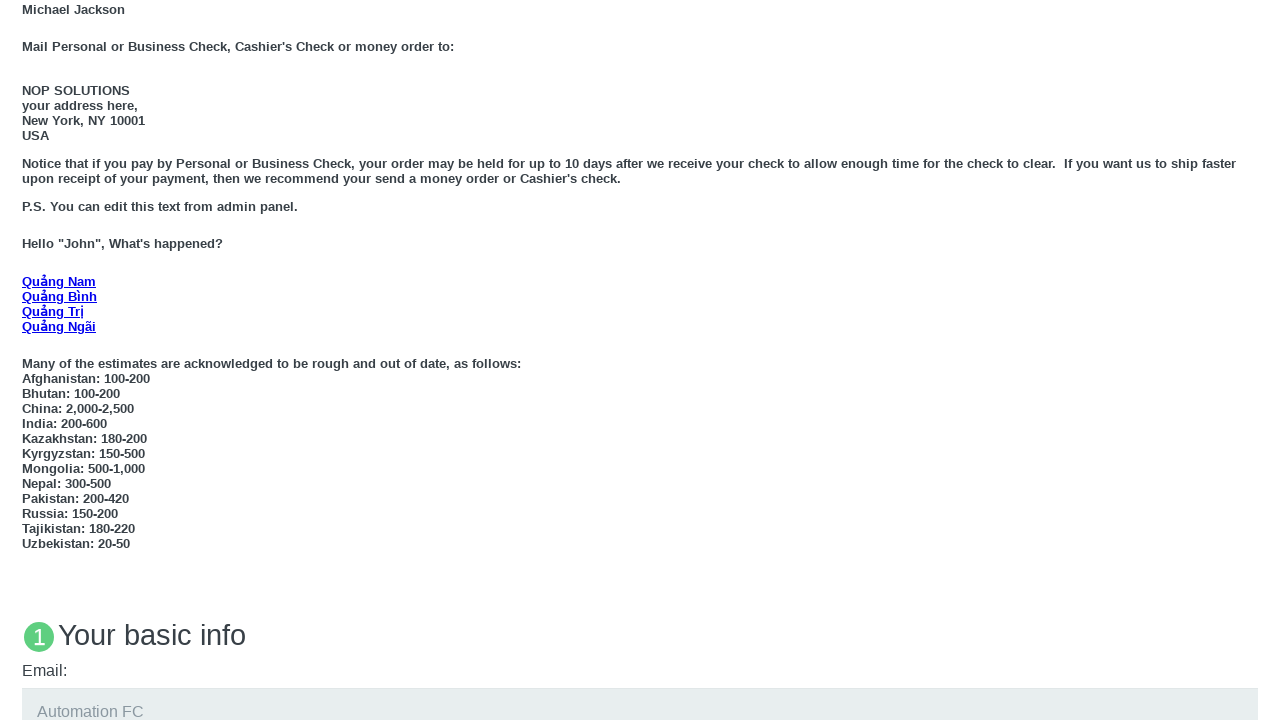

Filled education textarea with 'Automation FC' on #edu
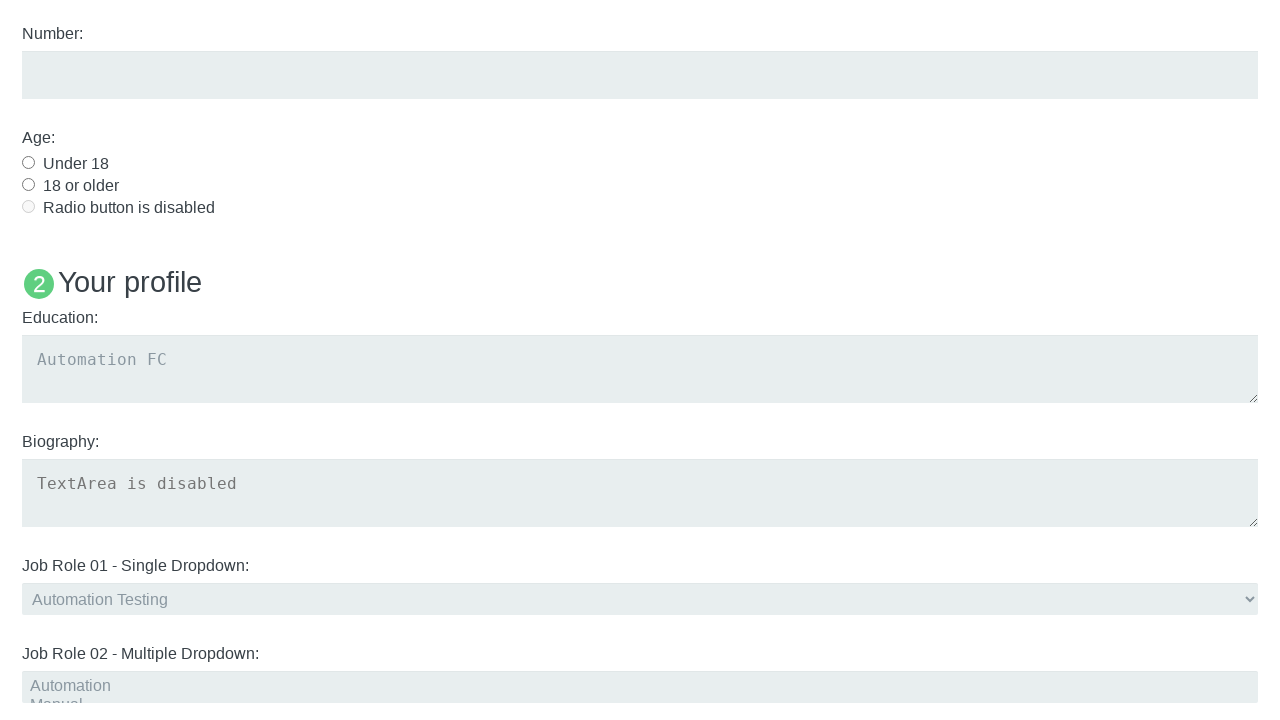

Under 18 radio button is visible
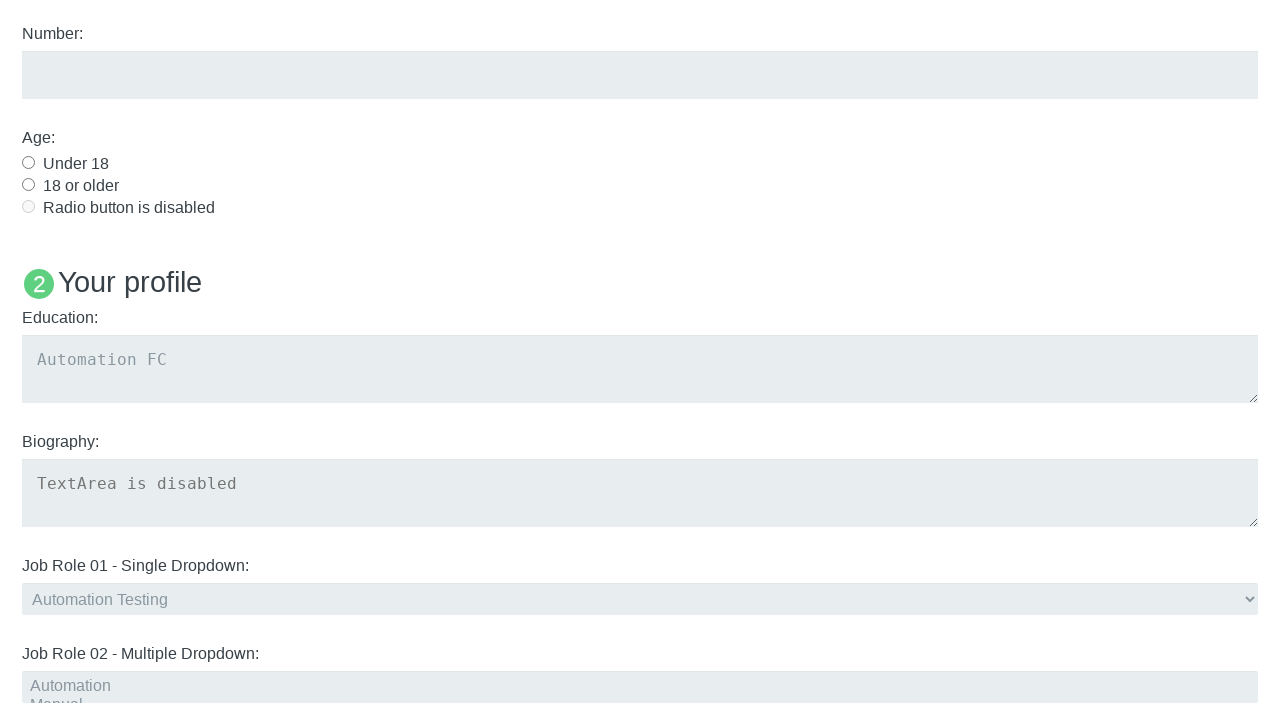

Clicked under 18 radio button at (28, 162) on #under_18
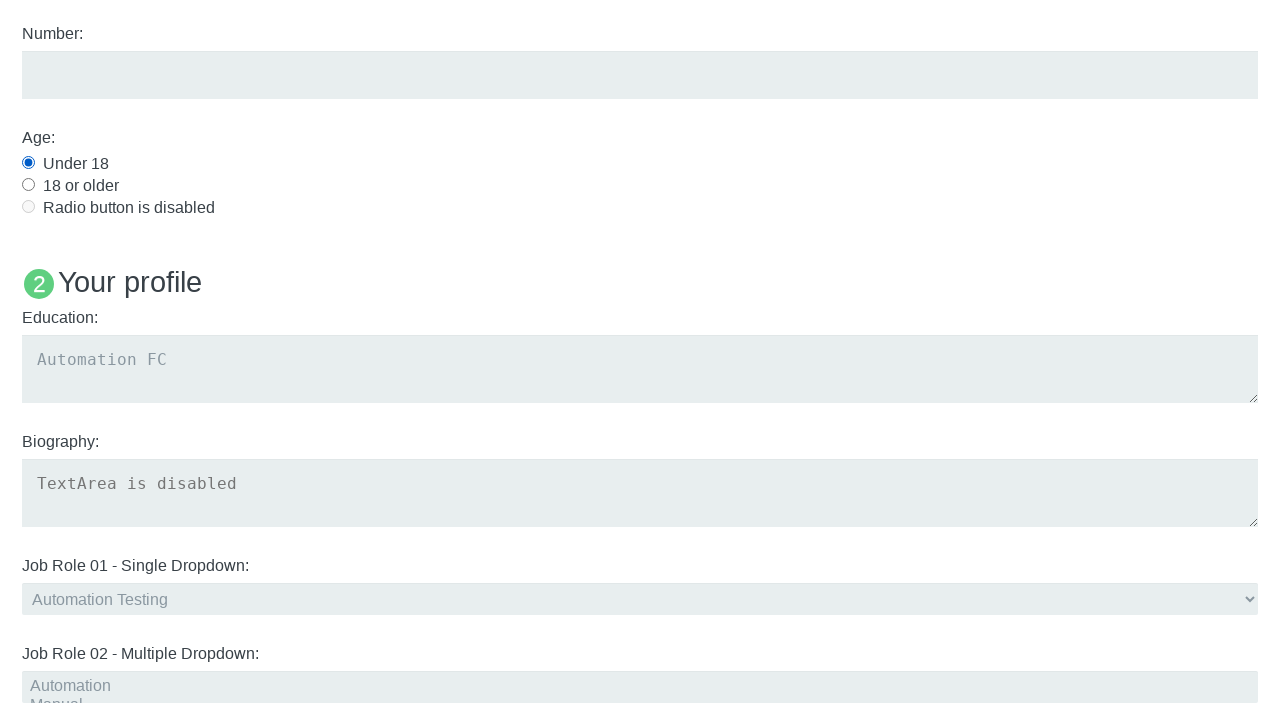

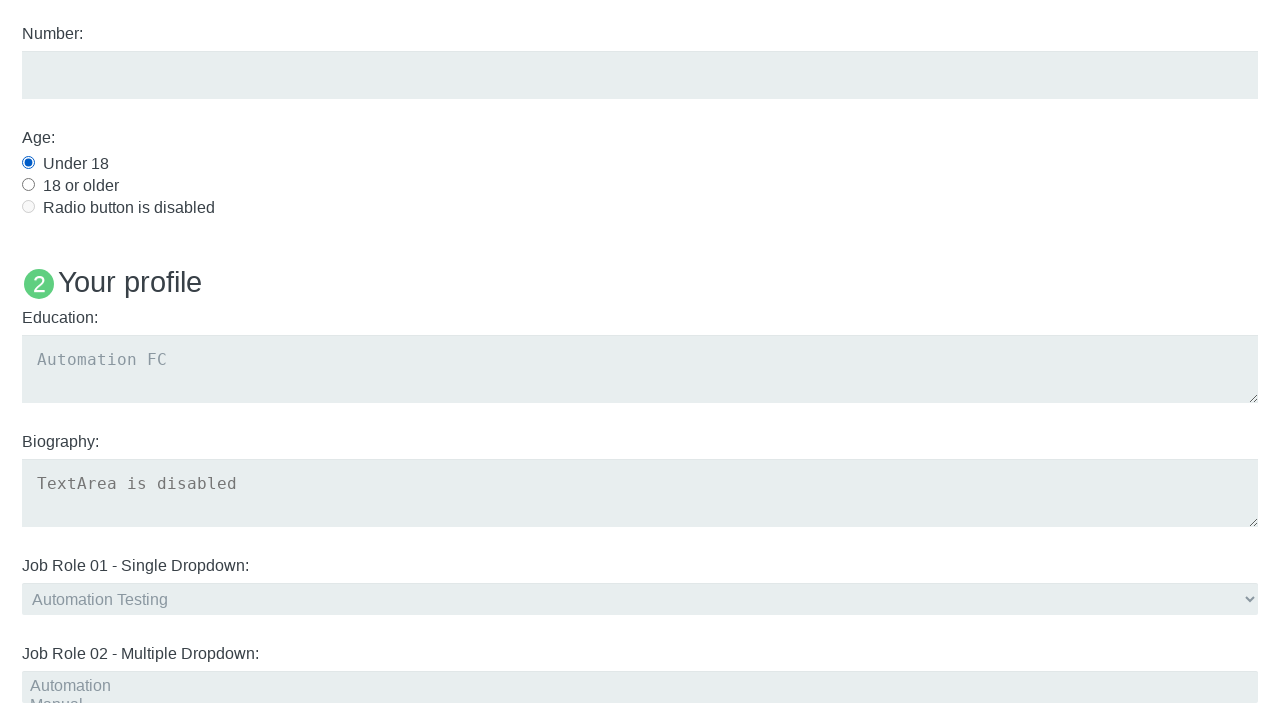